Tests the Python.org website search functionality by entering "pycon" in the search box and submitting the search form.

Starting URL: https://www.python.org

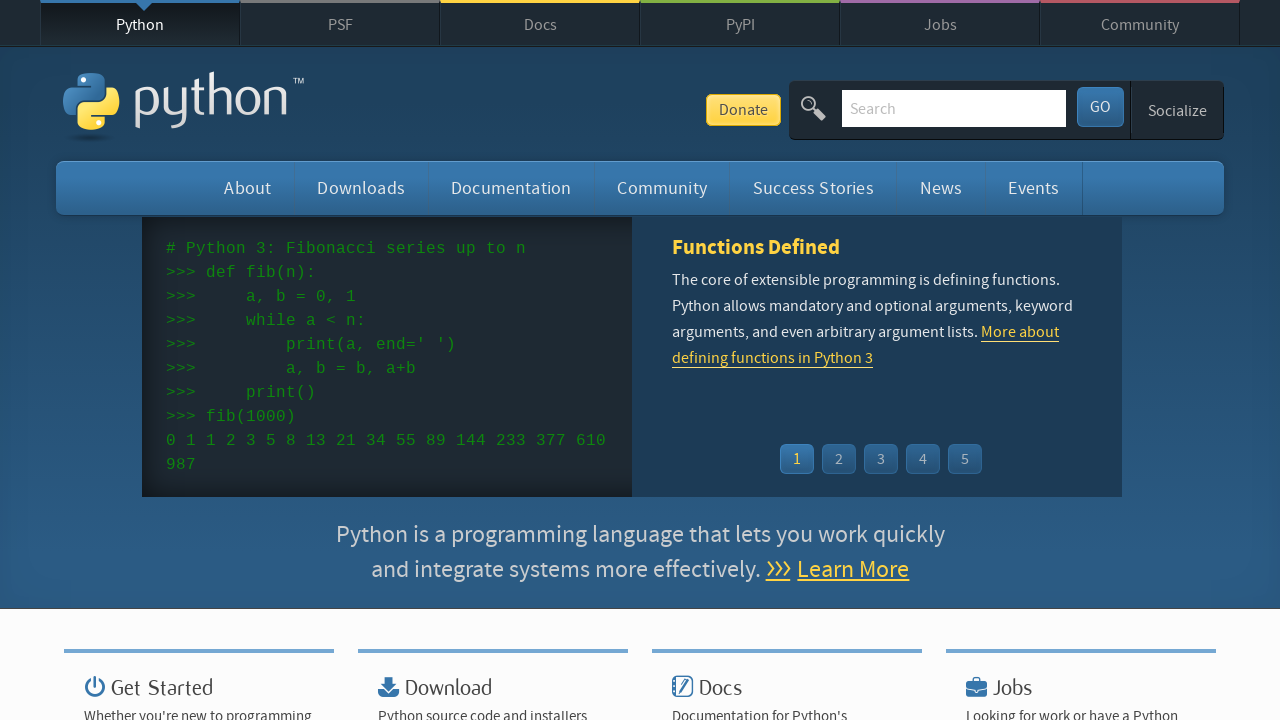

Verified 'Python' is in page title
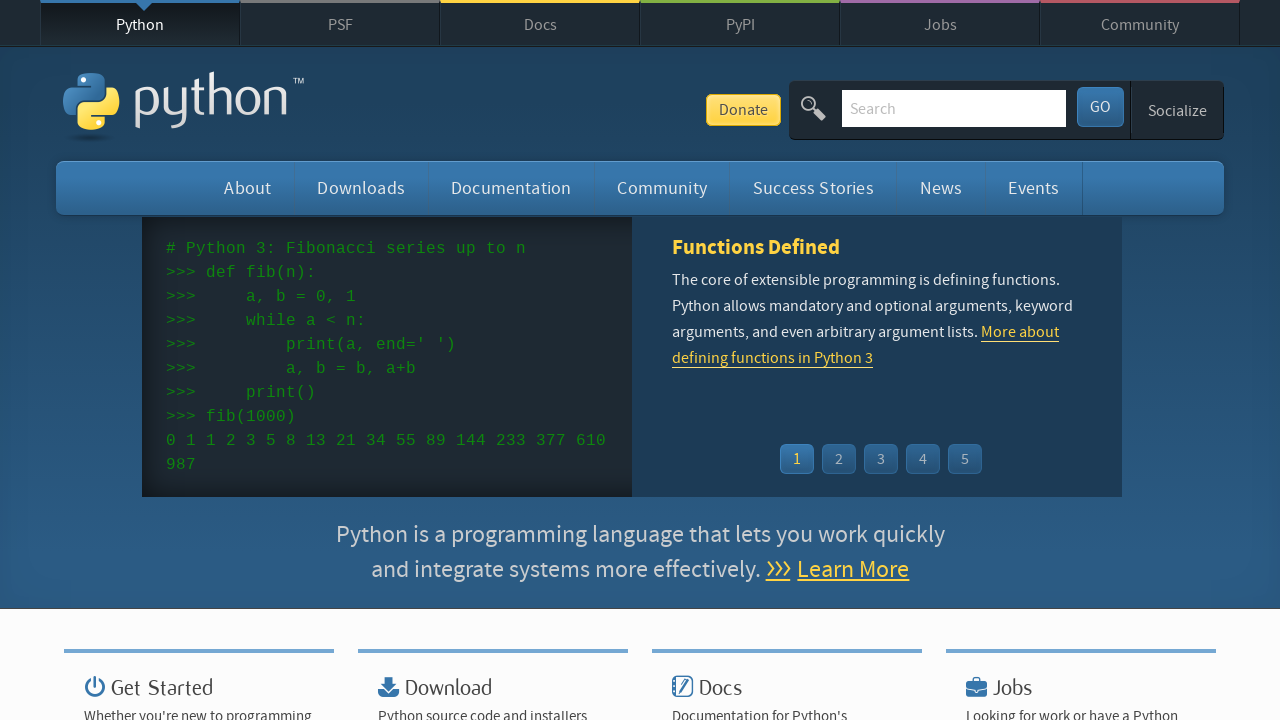

Filled search box with 'pycon' on input[name='q']
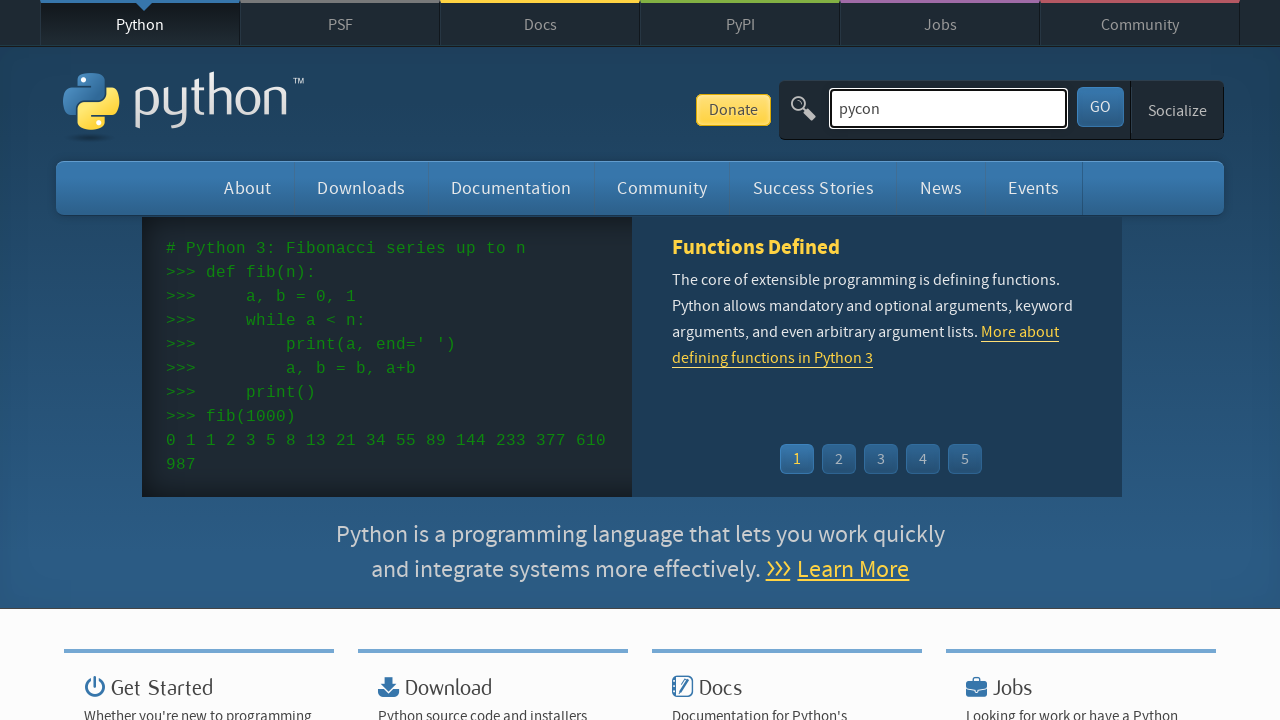

Pressed Enter to submit search form on input[name='q']
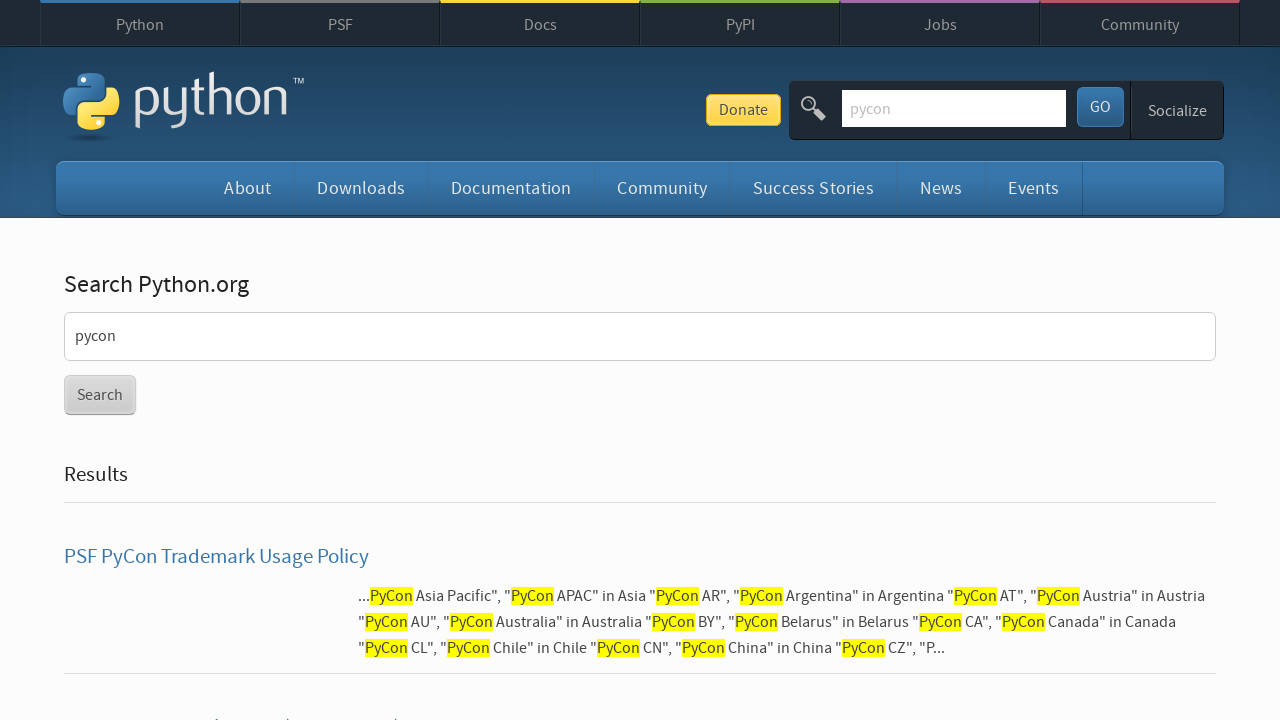

Waited for search results to load
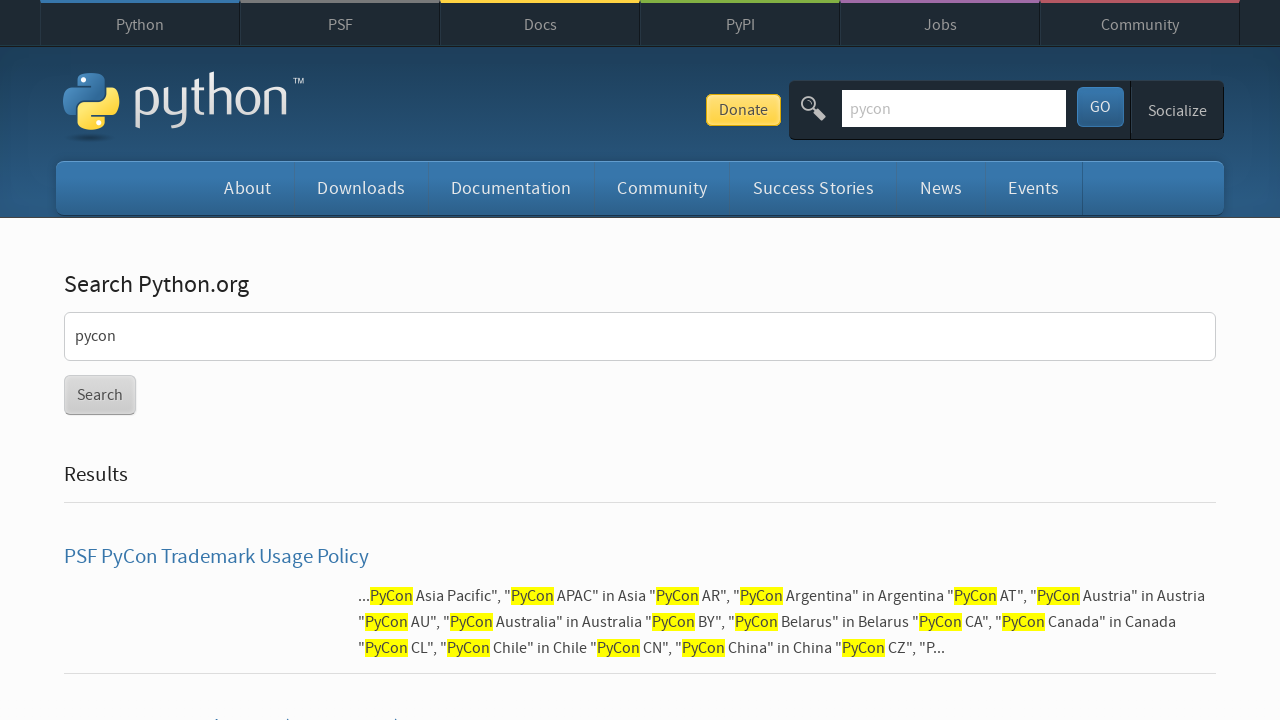

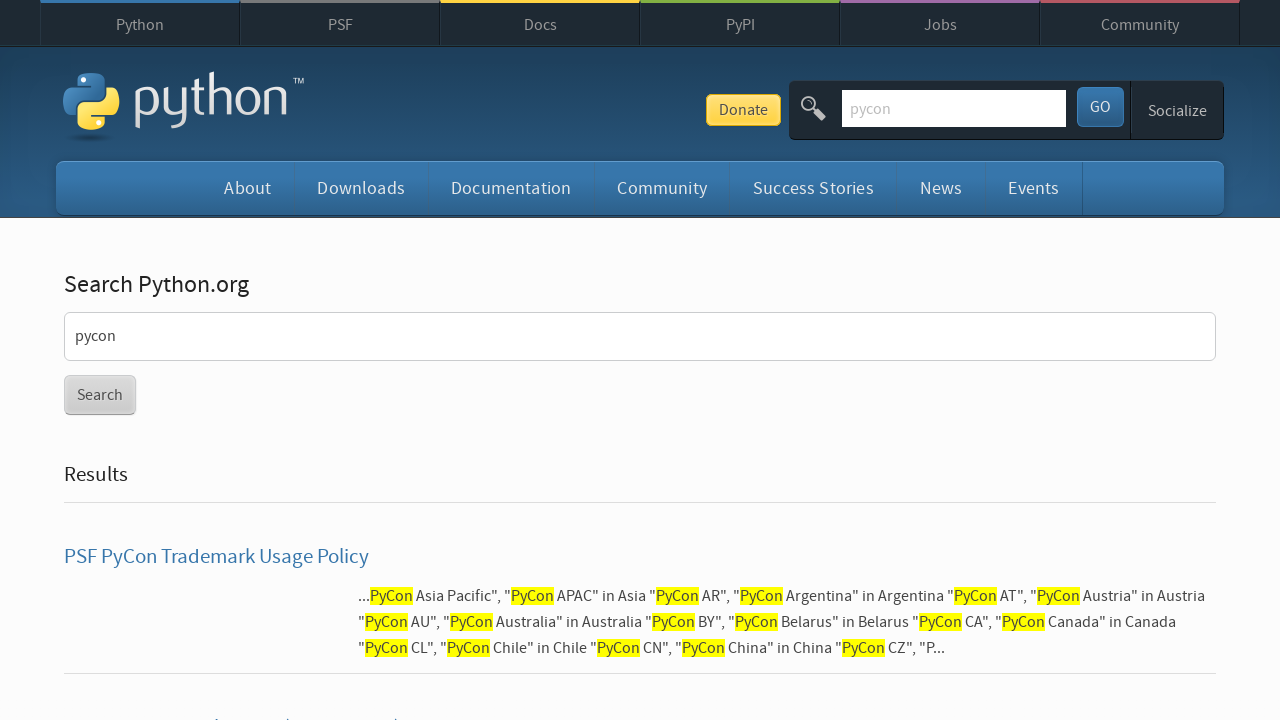